Tests YouTube search functionality by entering a search query in the search box and pressing Enter, then verifying the URL contains the search query.

Starting URL: https://www.youtube.com/

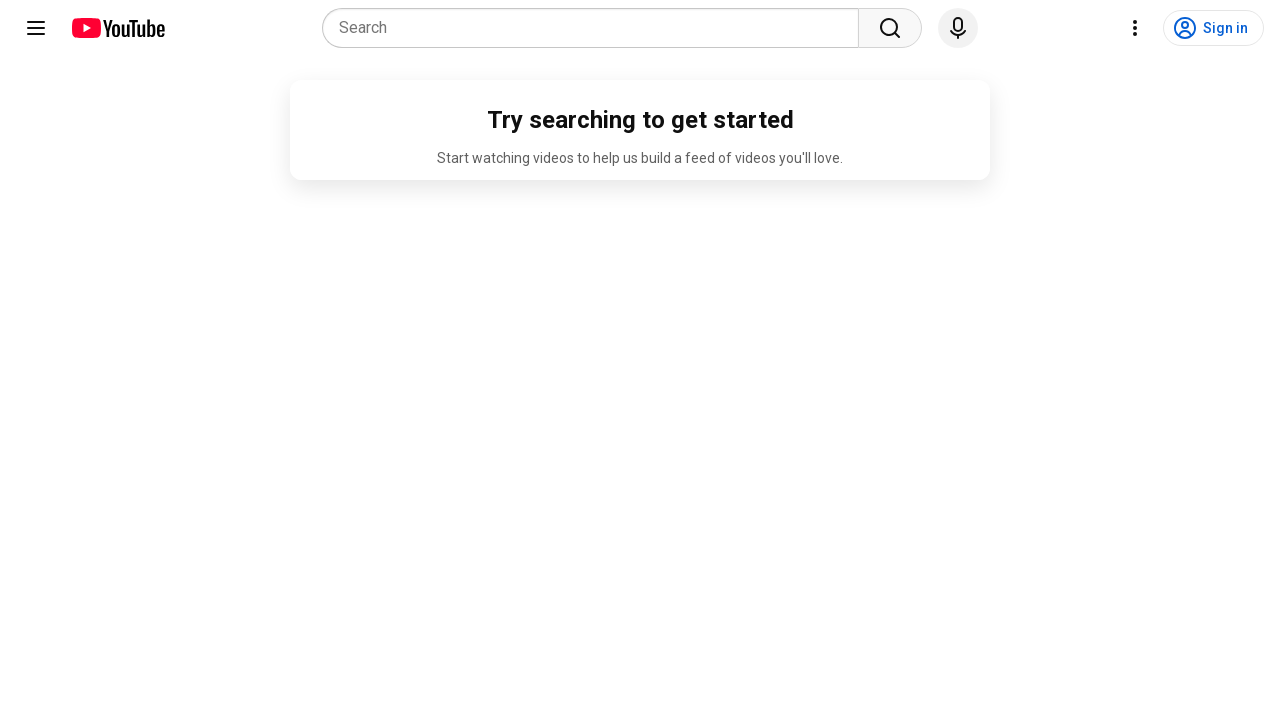

Filled YouTube search box with 'Playwright Automation Using TypeScript' on internal:attr=[placeholder="Search"s] >> nth=0
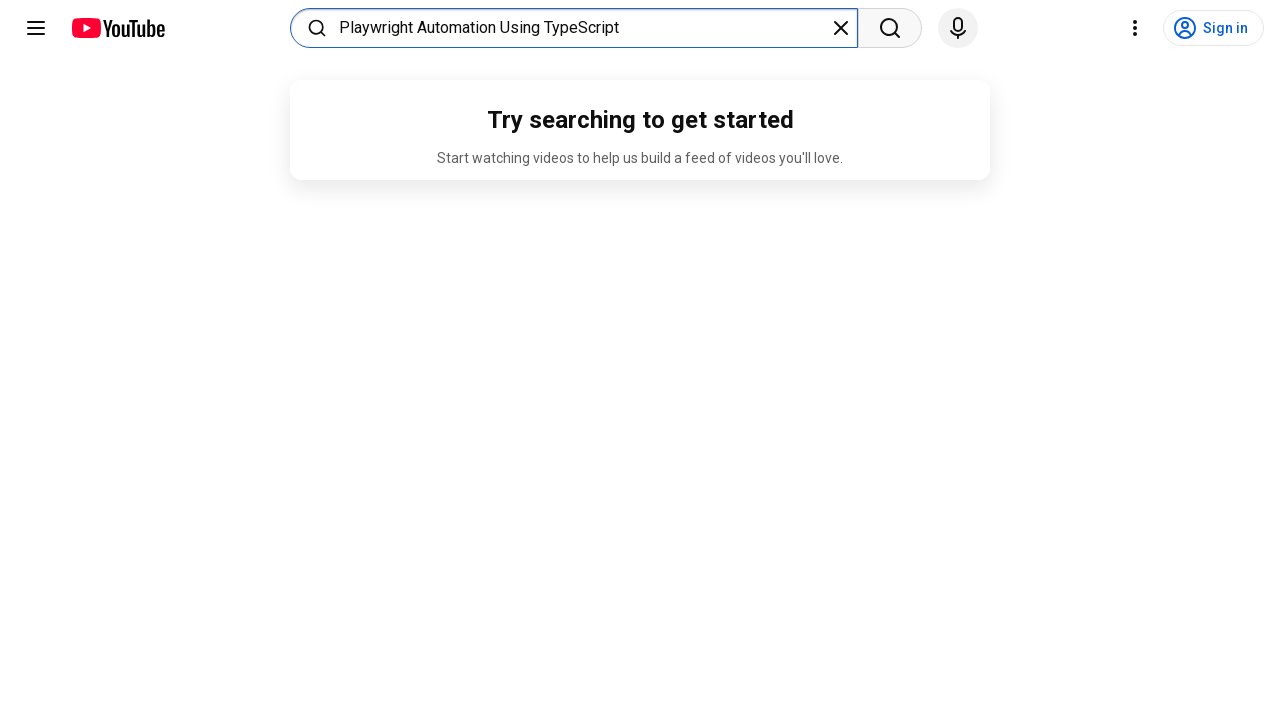

Pressed Enter to submit the search query on internal:attr=[placeholder="Search"s] >> nth=0
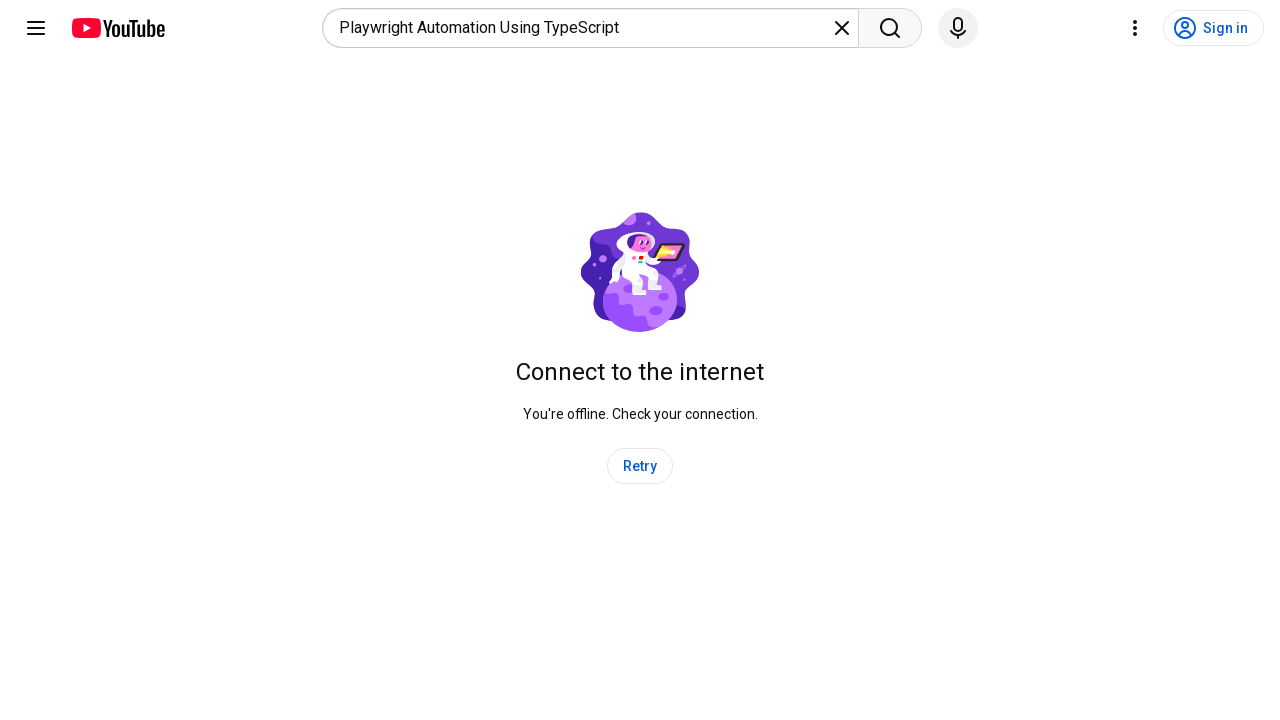

Verified URL contains search query and navigation completed
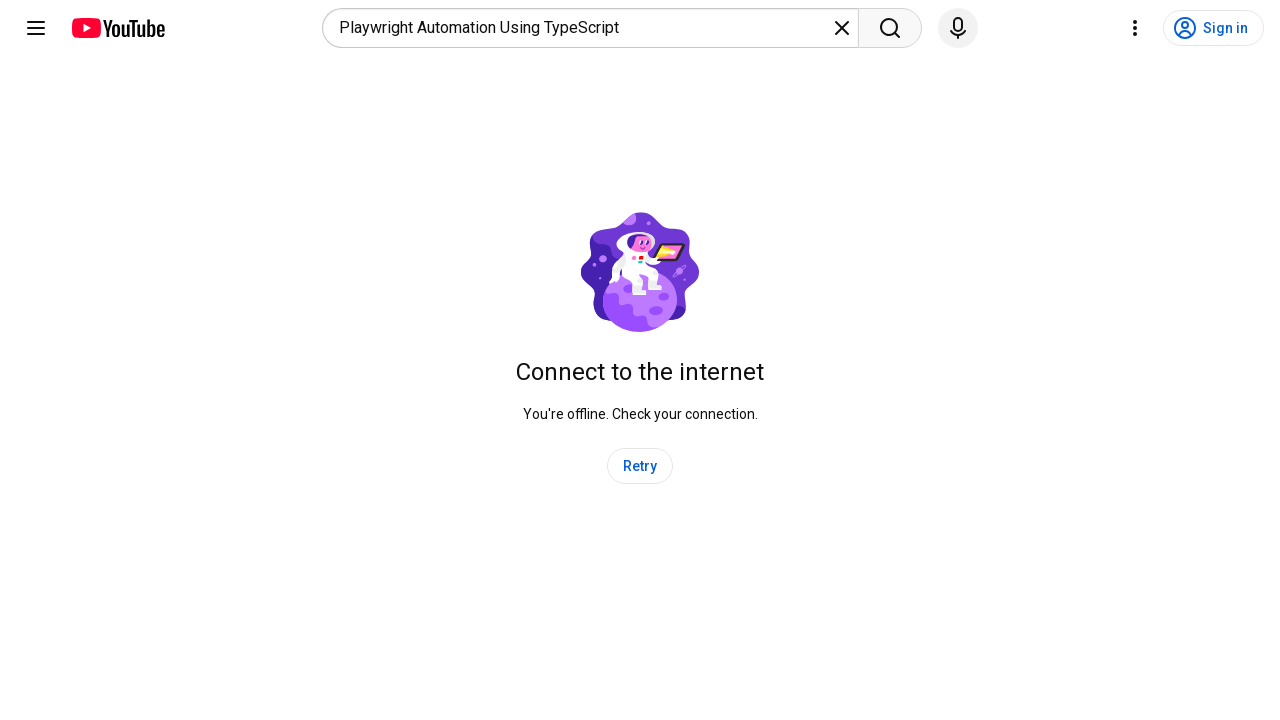

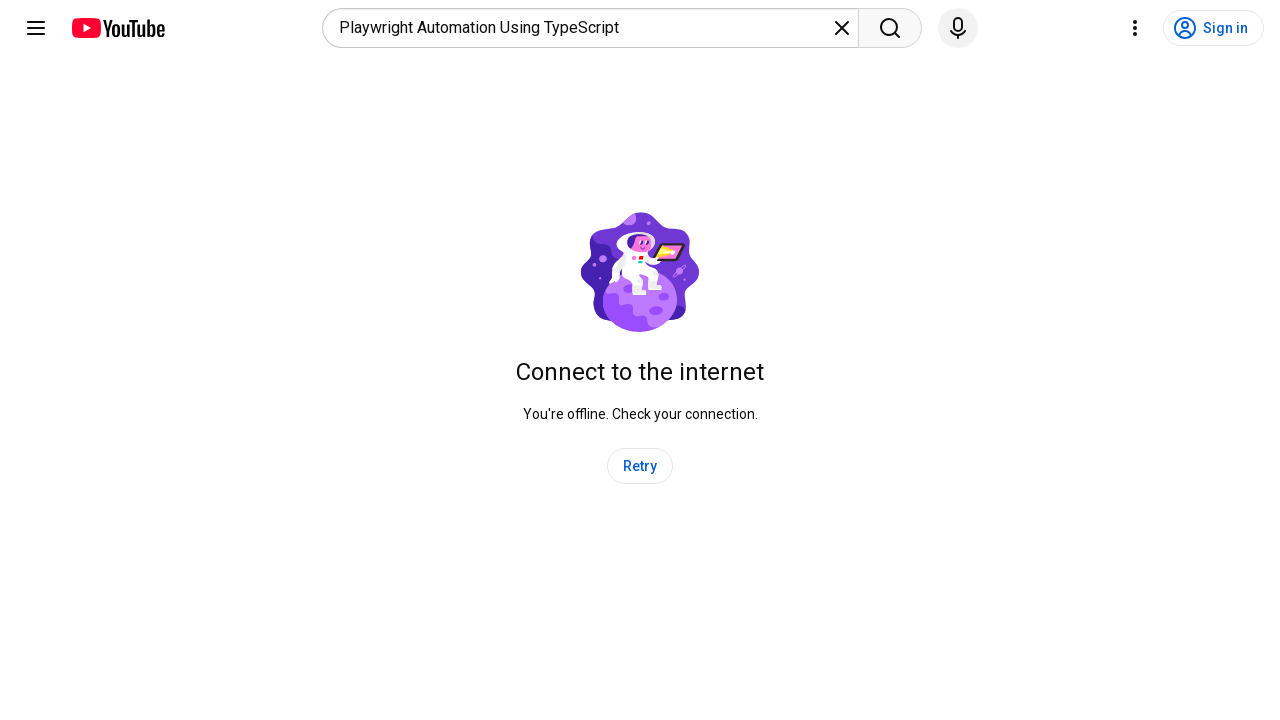